Tests browser navigation history functionality by navigating through three pages and using back, forward, and refresh operations

Starting URL: https://bonigarcia.dev/selenium-webdriver-java/navigation1.html

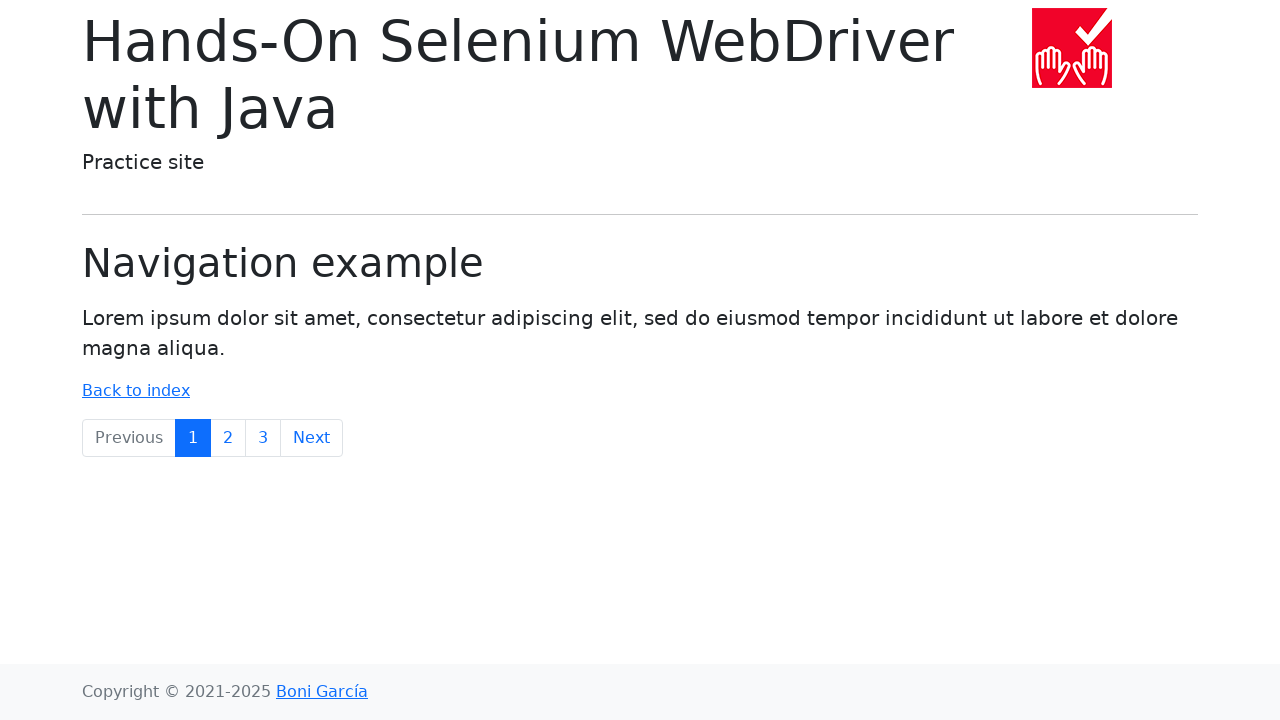

Navigated to navigation2.html
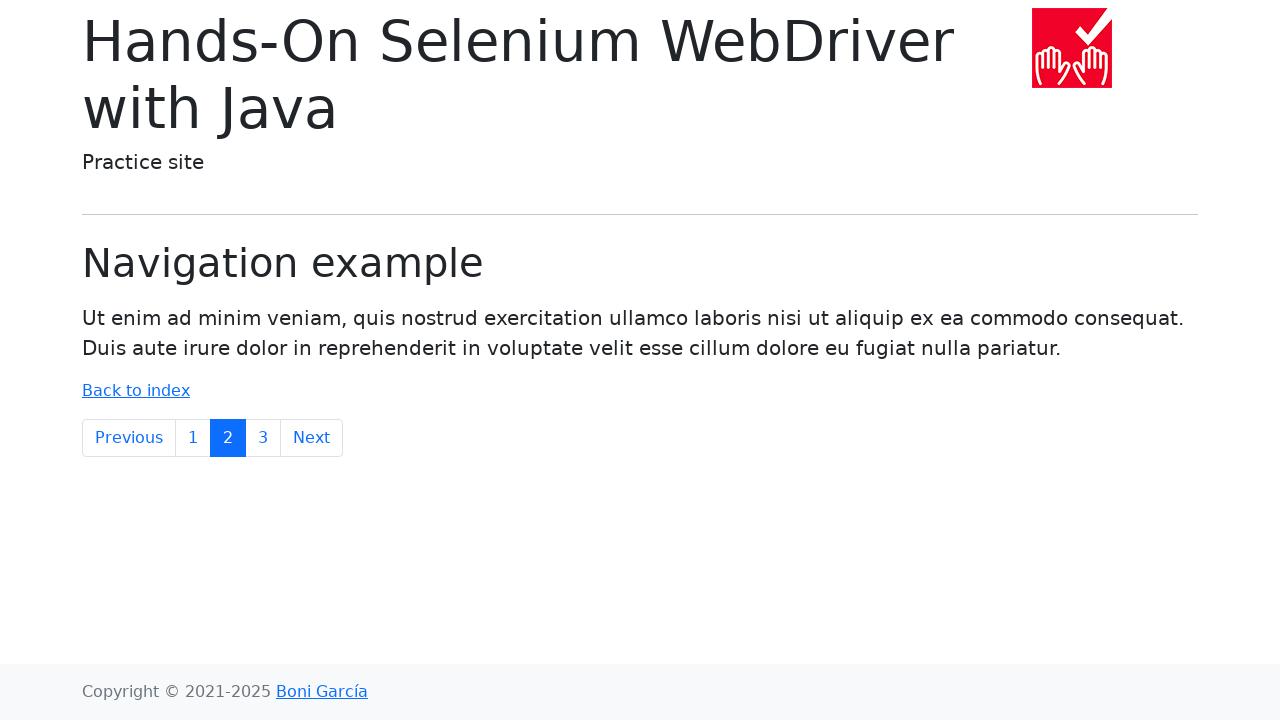

Navigated to navigation3.html
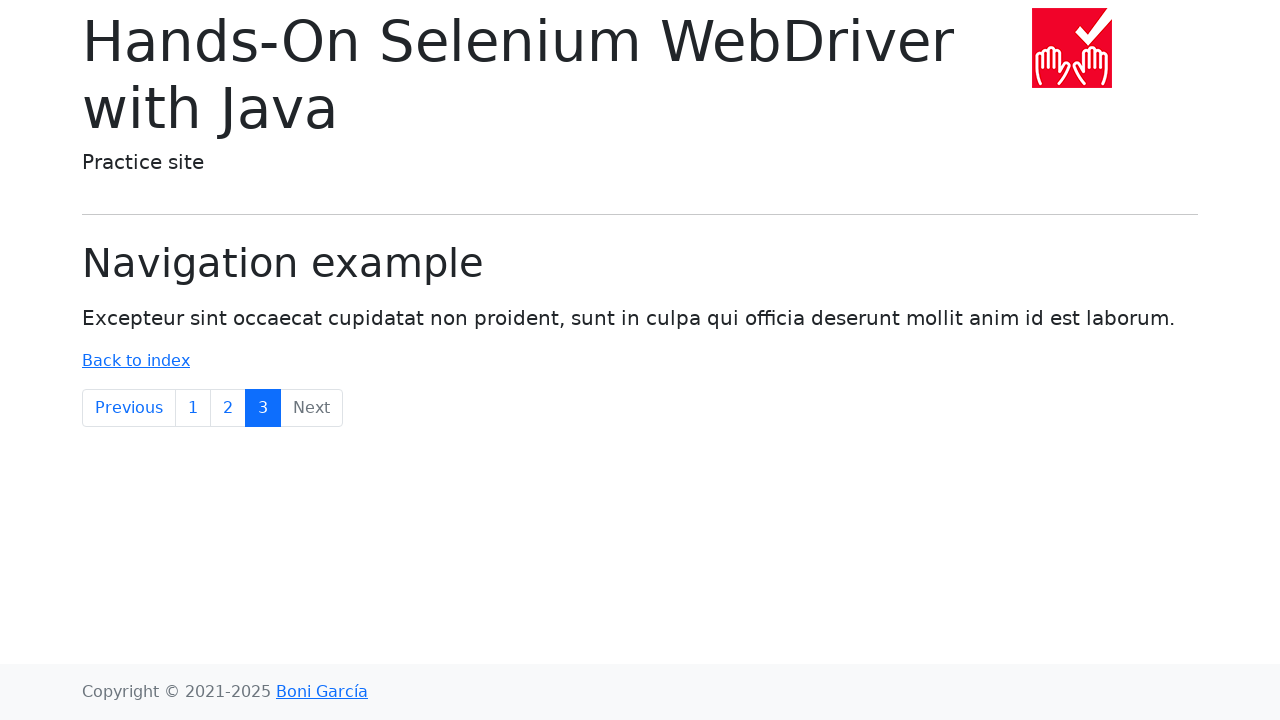

Navigated back to navigation2.html
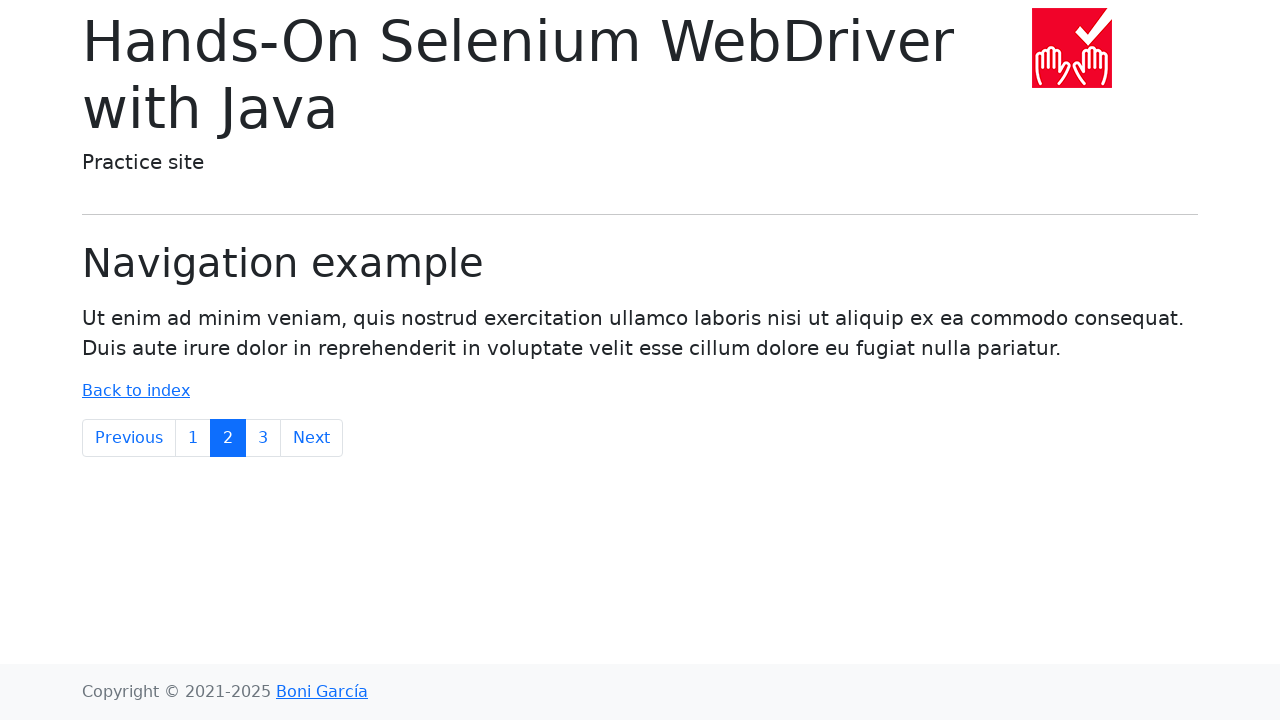

Navigated forward to navigation3.html
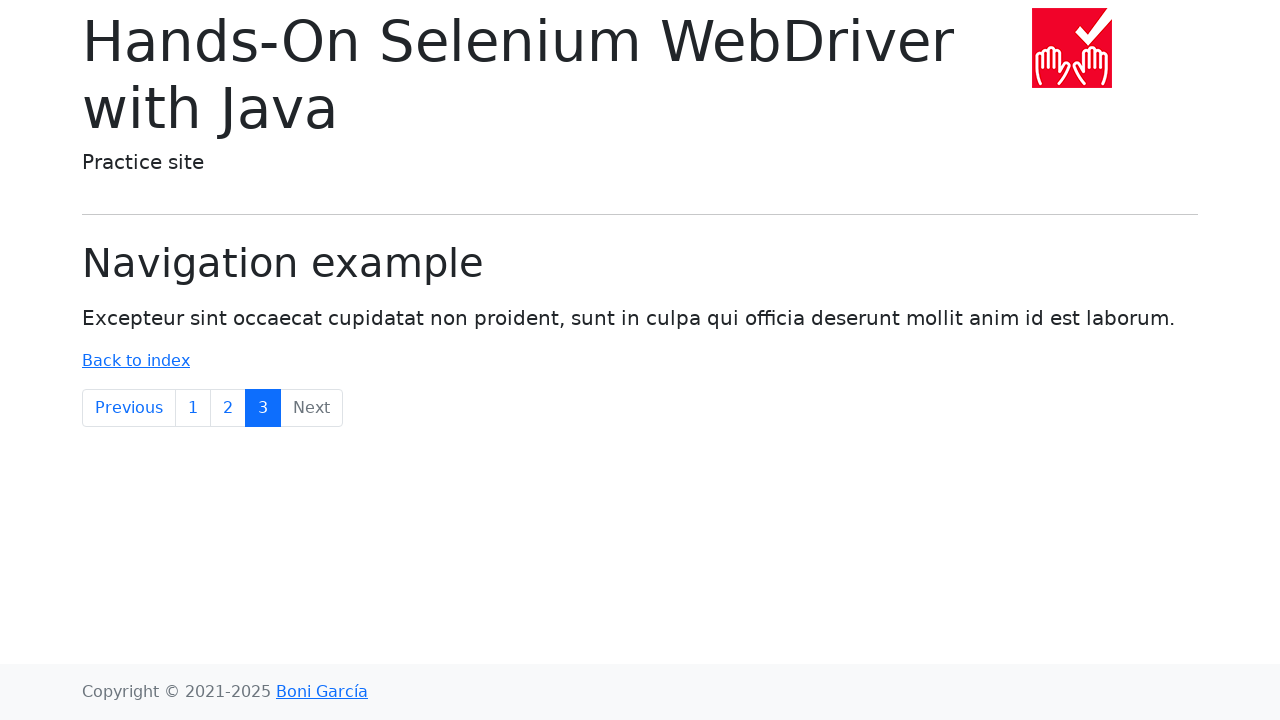

Refreshed the current page
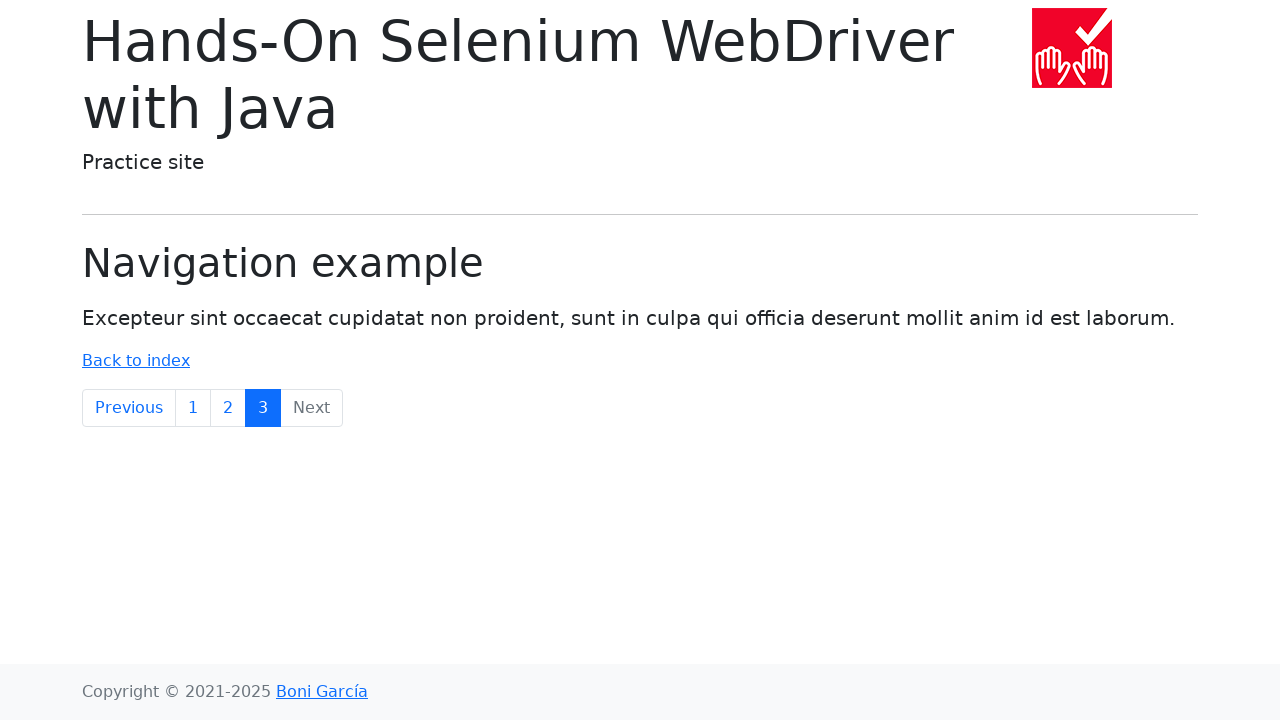

Verified URL is navigation3.html
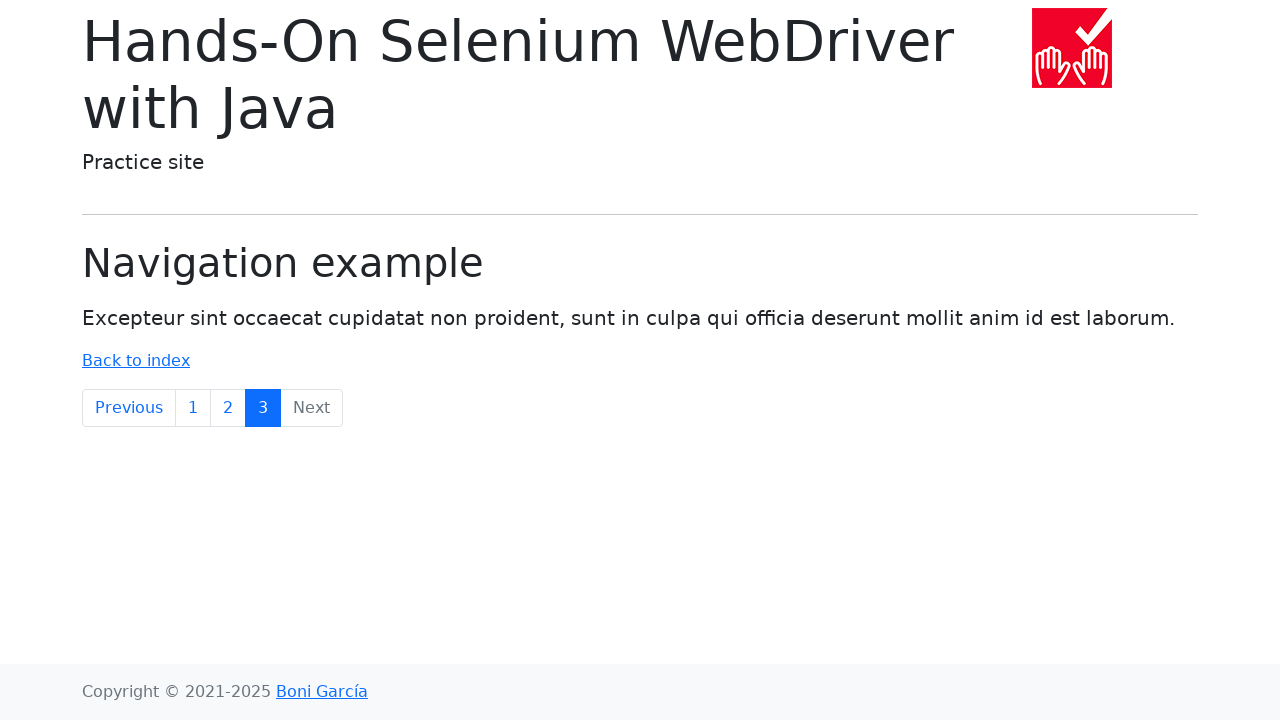

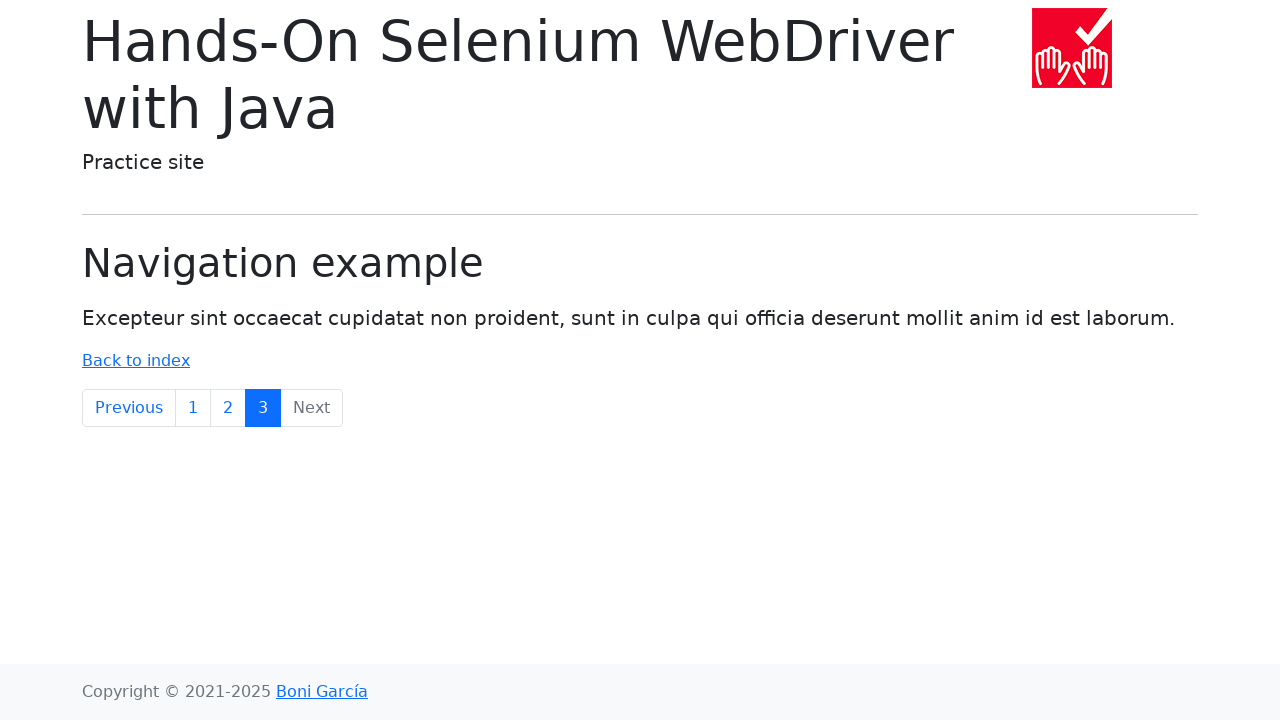